Tests nested iframe navigation by clicking on "Nested Frames" link, switching to the top frame, then switching to the middle frame, and verifying the content element exists within the nested frame structure.

Starting URL: http://the-internet.herokuapp.com/

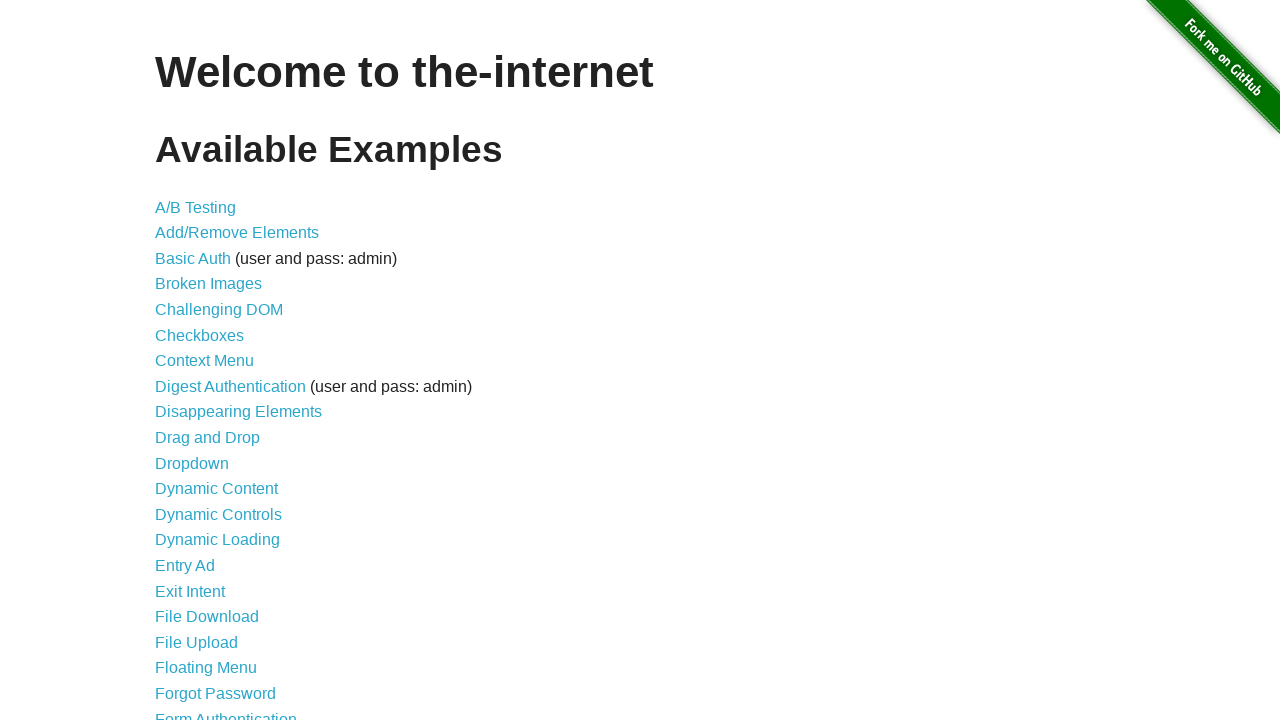

Clicked on 'Nested Frames' link at (210, 395) on text=Nested Frames
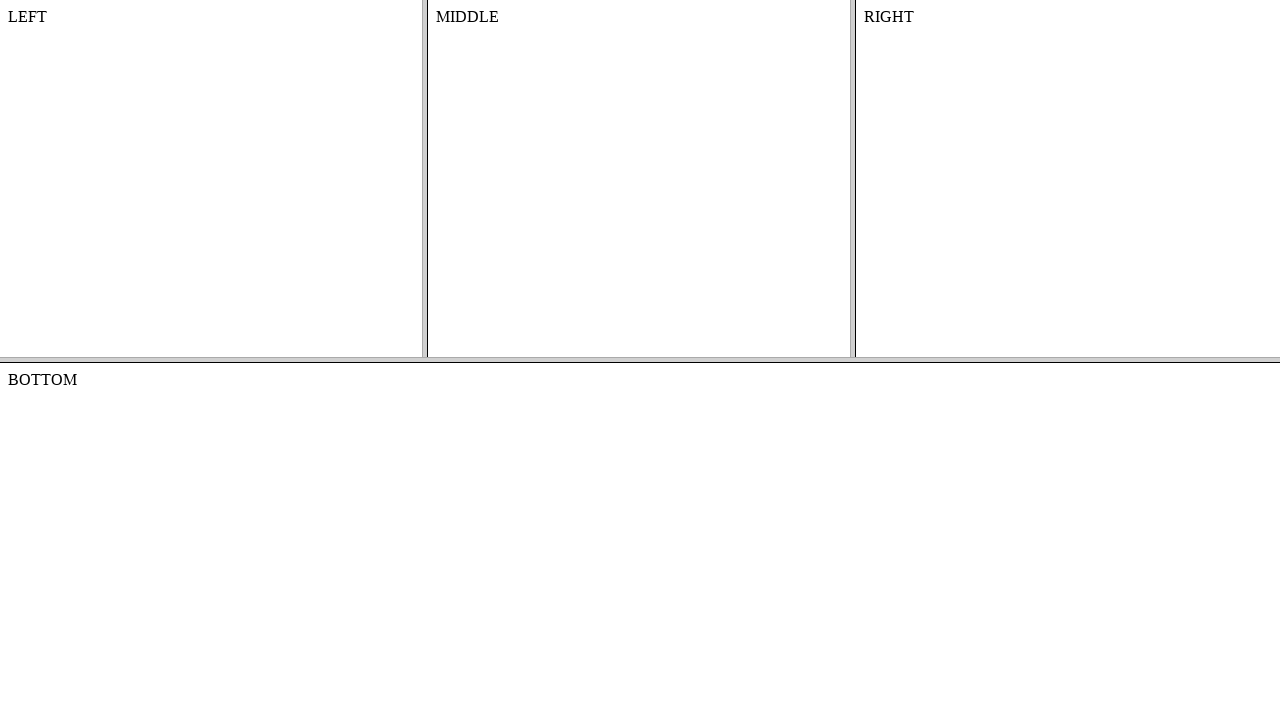

Switched to top frame
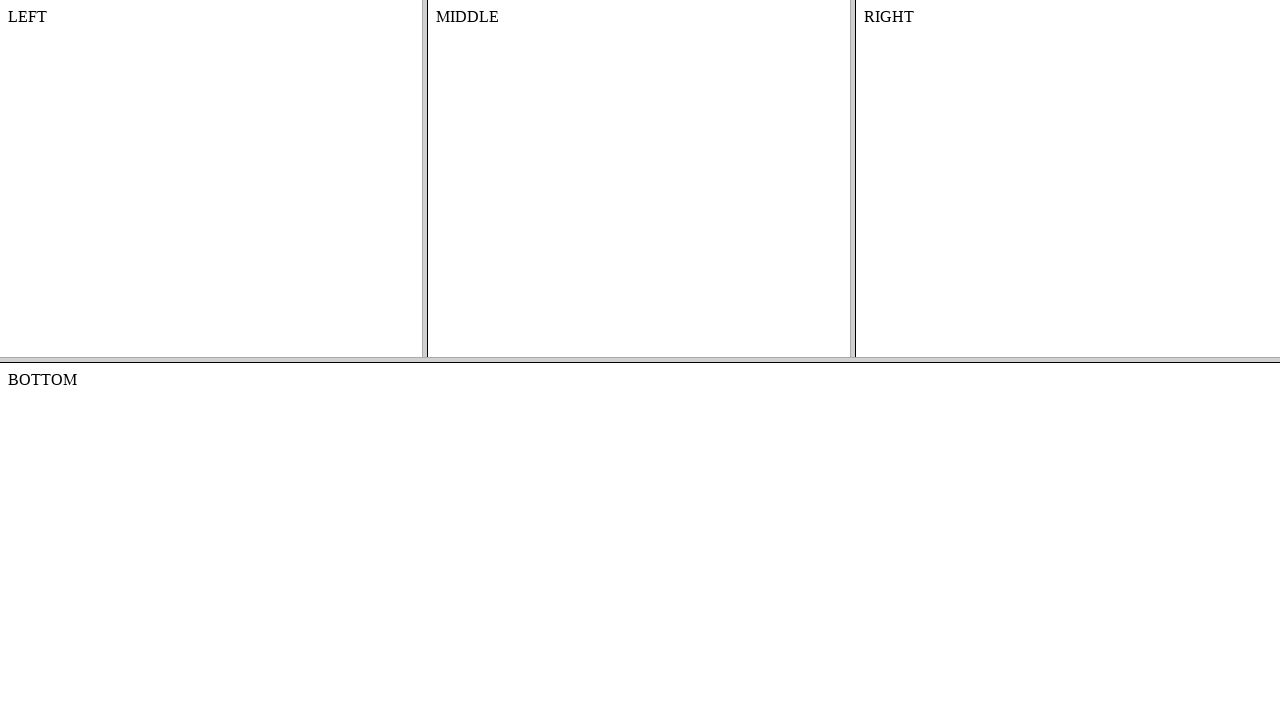

Switched to middle frame within top frame
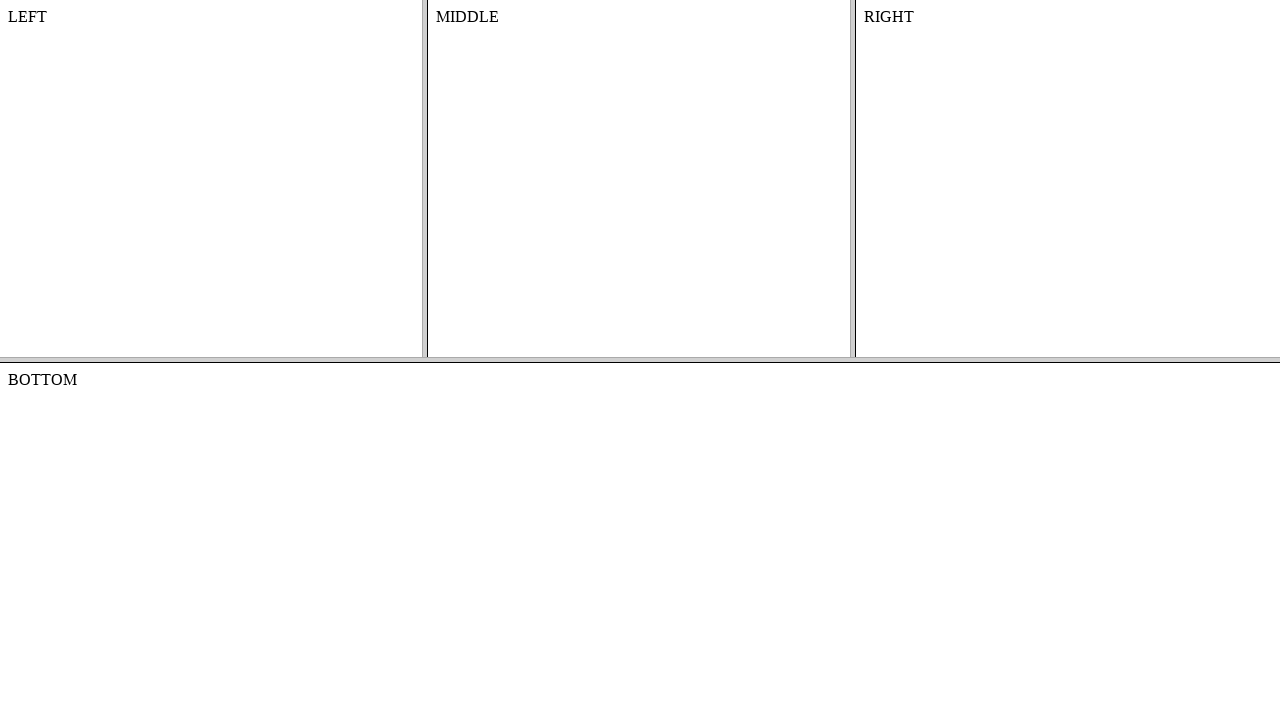

Verified content element exists in nested frame
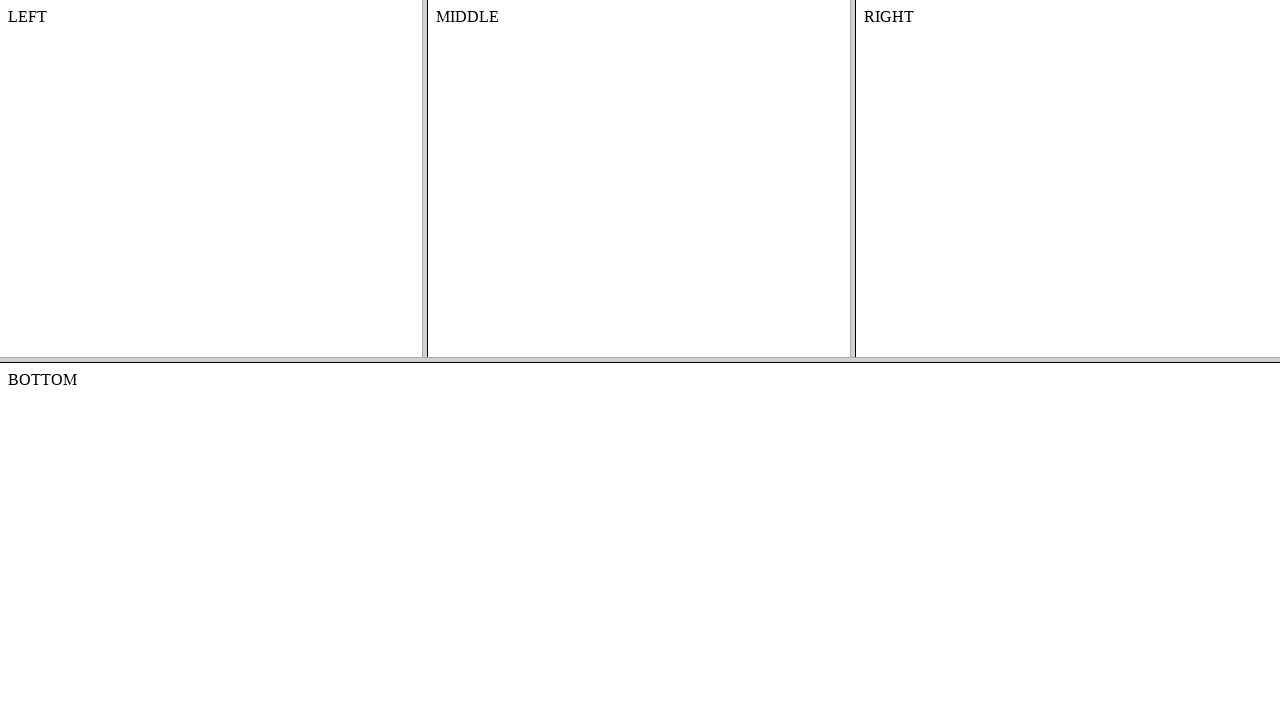

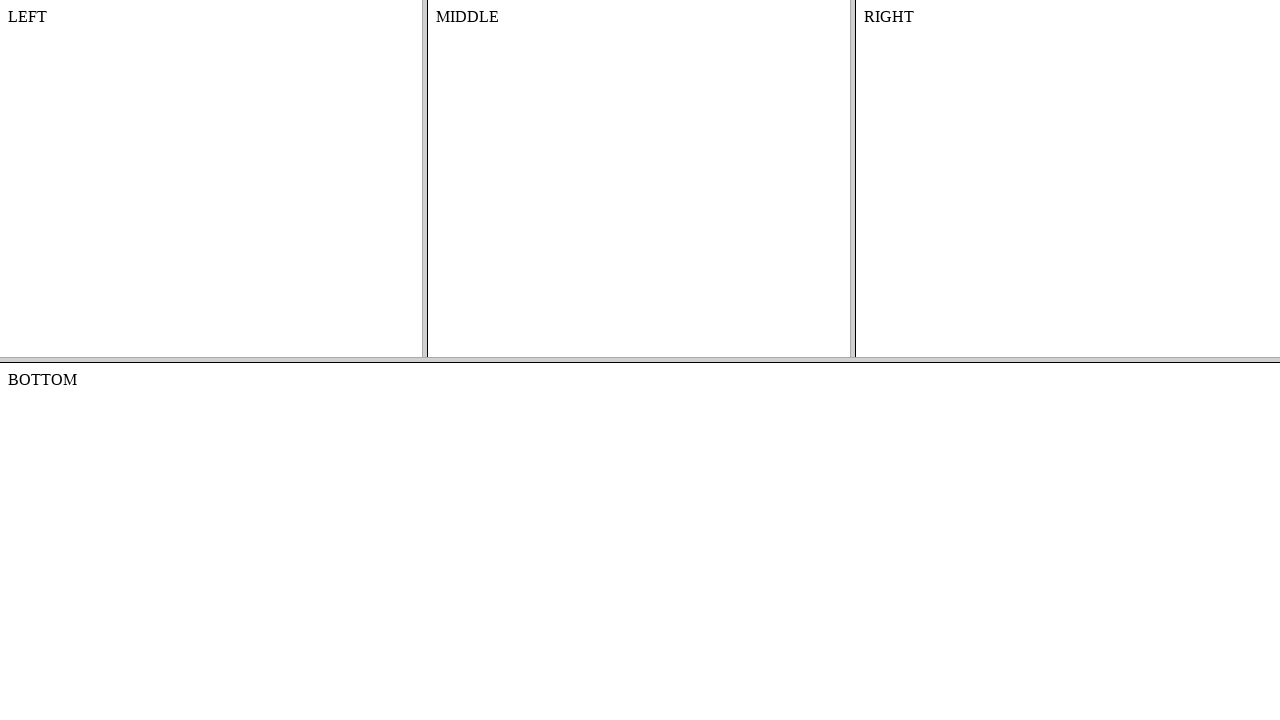